Tests the online ordering flow on a Czech restaurant website by clicking the order online button, opening the branch selector, and selecting a specific branch location (Jindrisska).

Starting URL: https://www.wokin.cz/

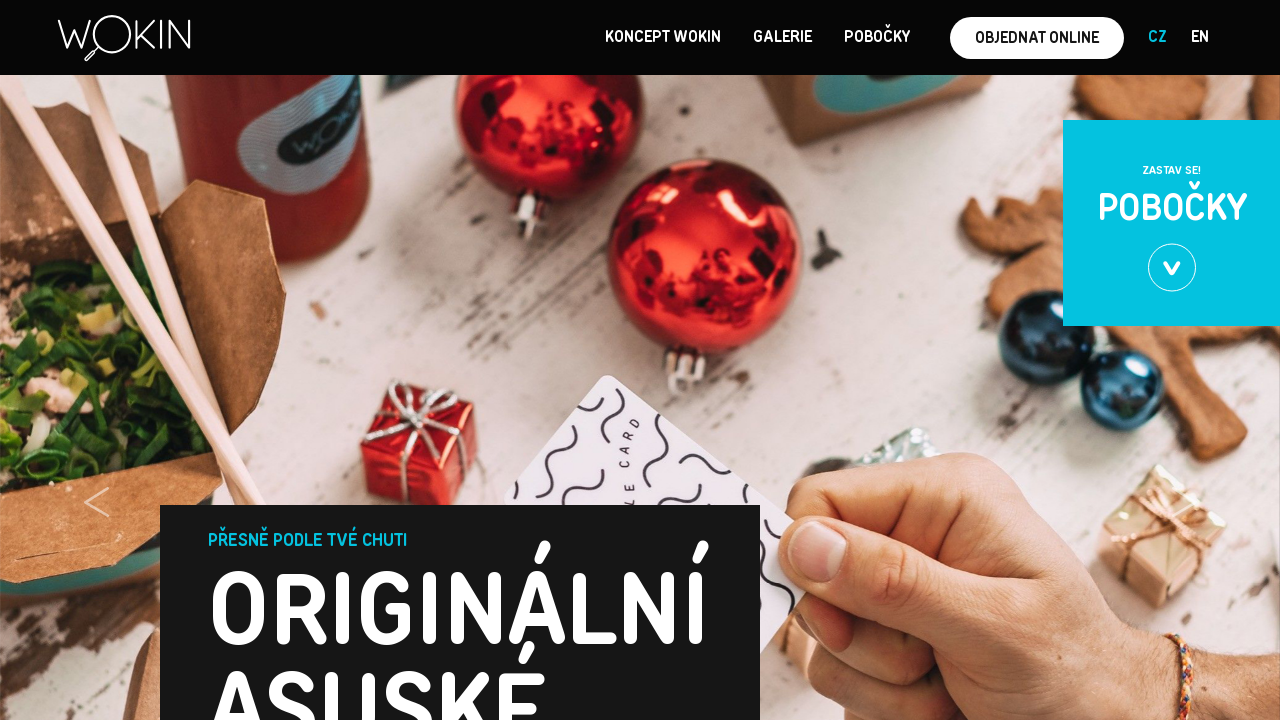

Clicked the 'Order Online' button in navigation at (1037, 38) on xpath=//*[@id="collapsingNavbar"]/ul/li[4]/a
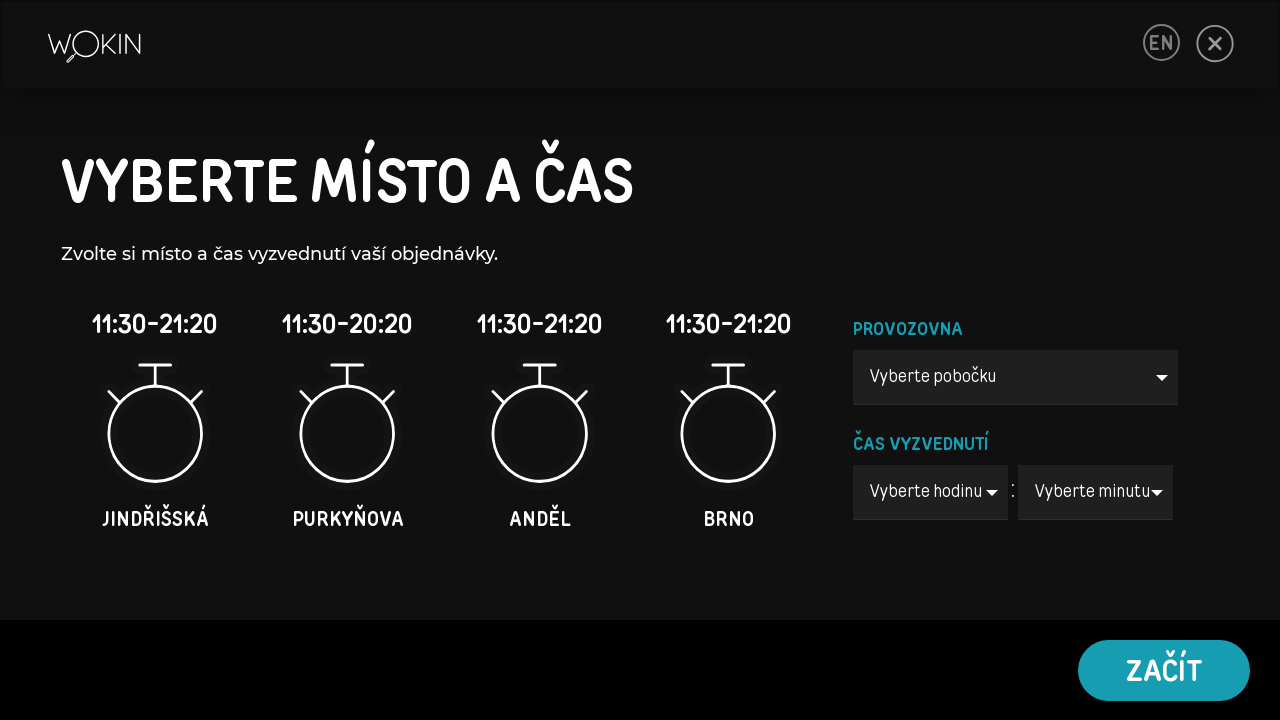

Opened the branch selection dropdown at (1016, 378) on xpath=//*[@id="branchOuter"]/div/div[1]
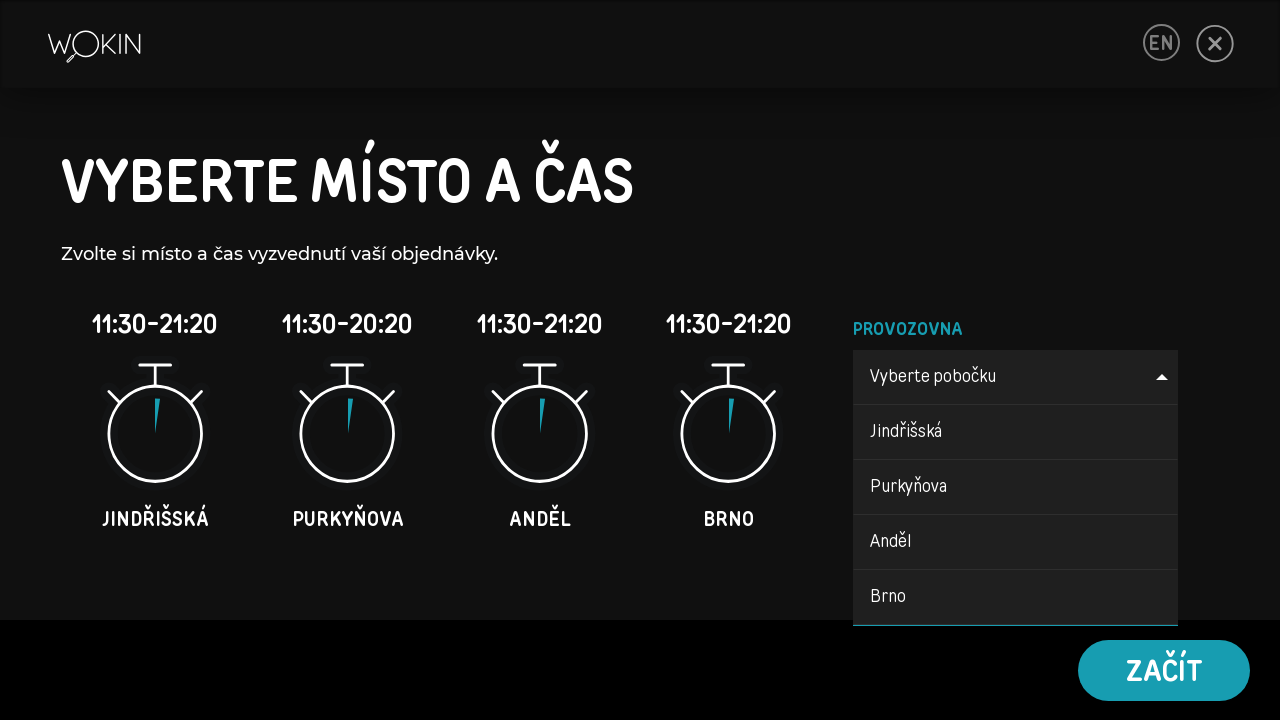

Selected the Jindrisska branch location at (1016, 432) on xpath=//*[@id="branchOuter"]/div/div[2]/div[1]
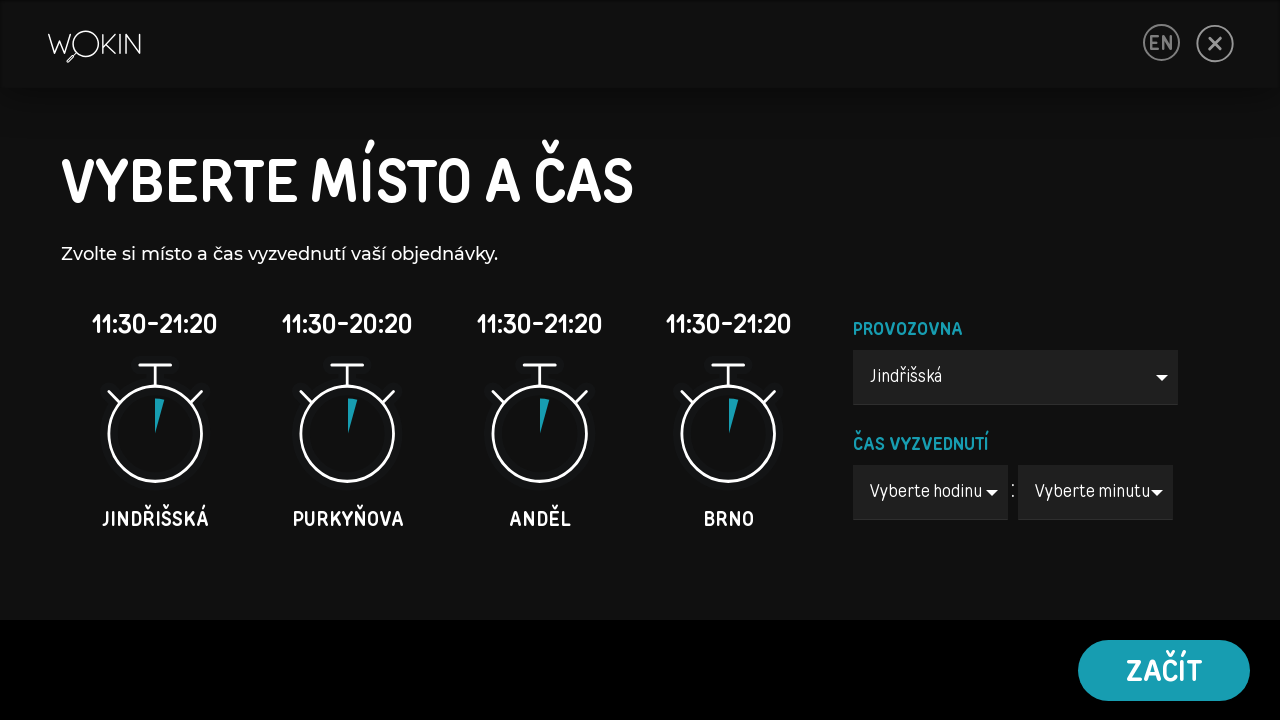

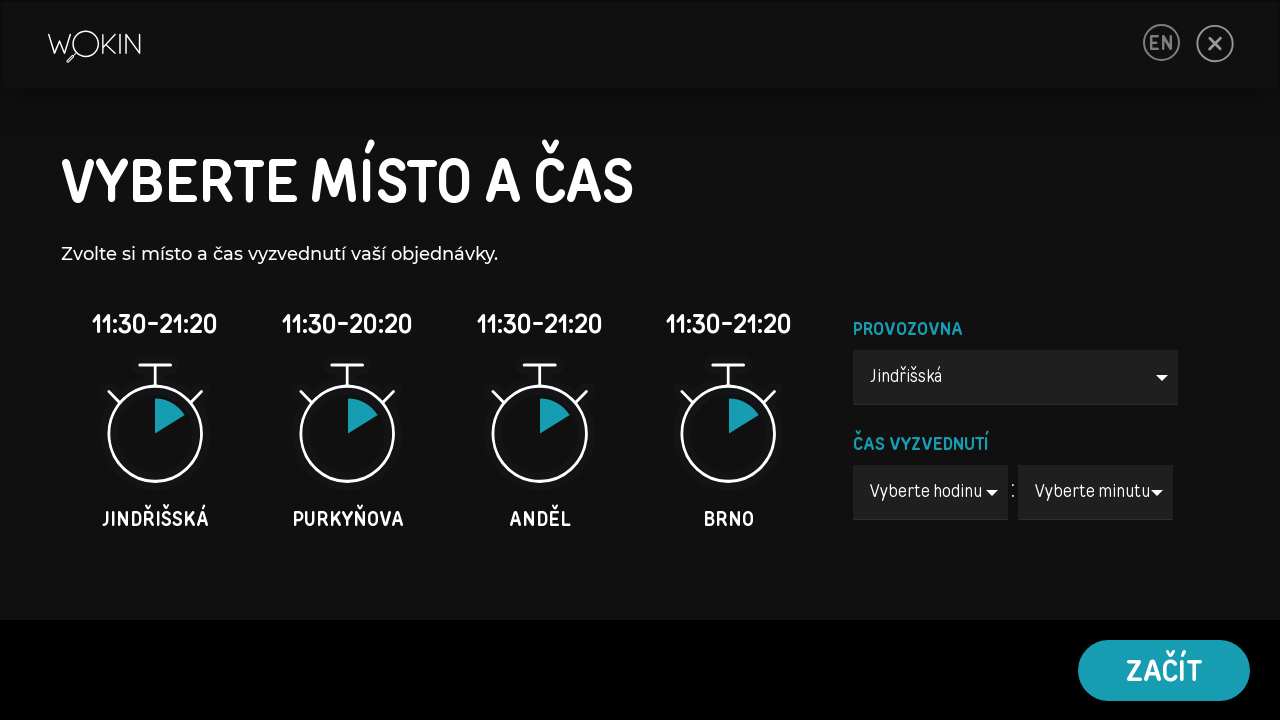